Opens the letskodeit.com website and maximizes the browser window to verify the page loads successfully.

Starting URL: https://www.letskodeit.com

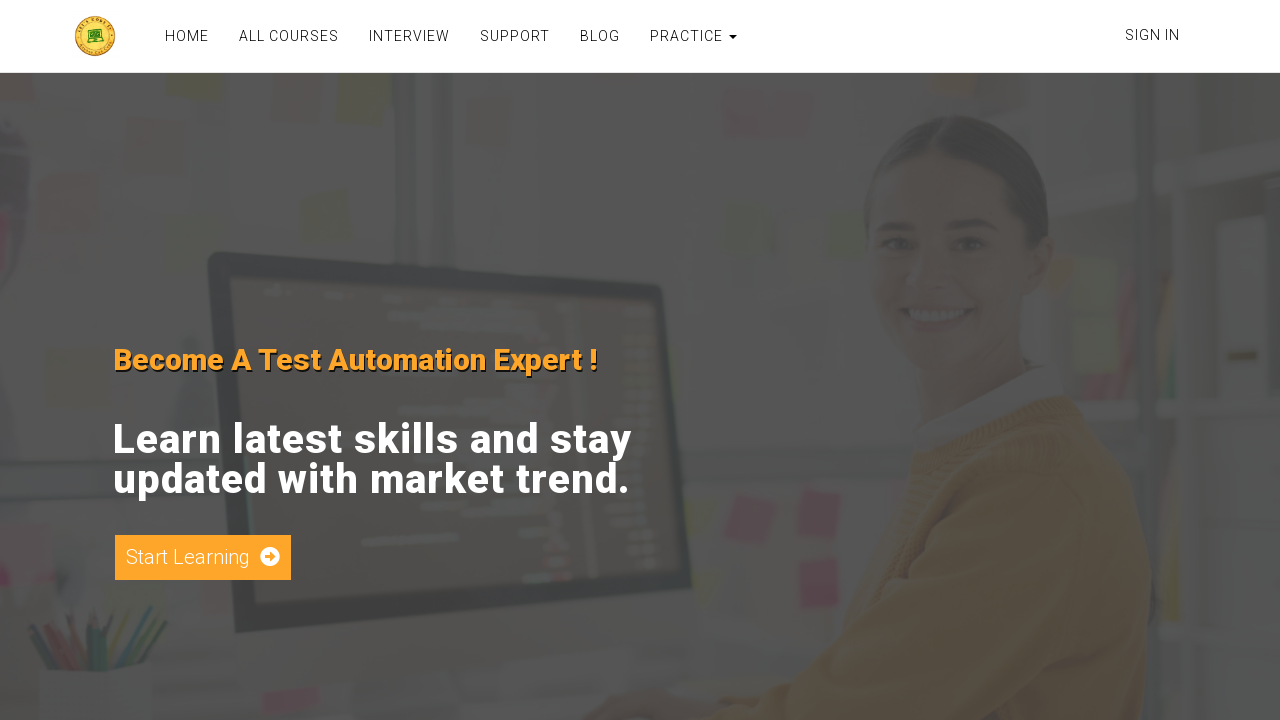

Set viewport to 1920x1080 to maximize browser window
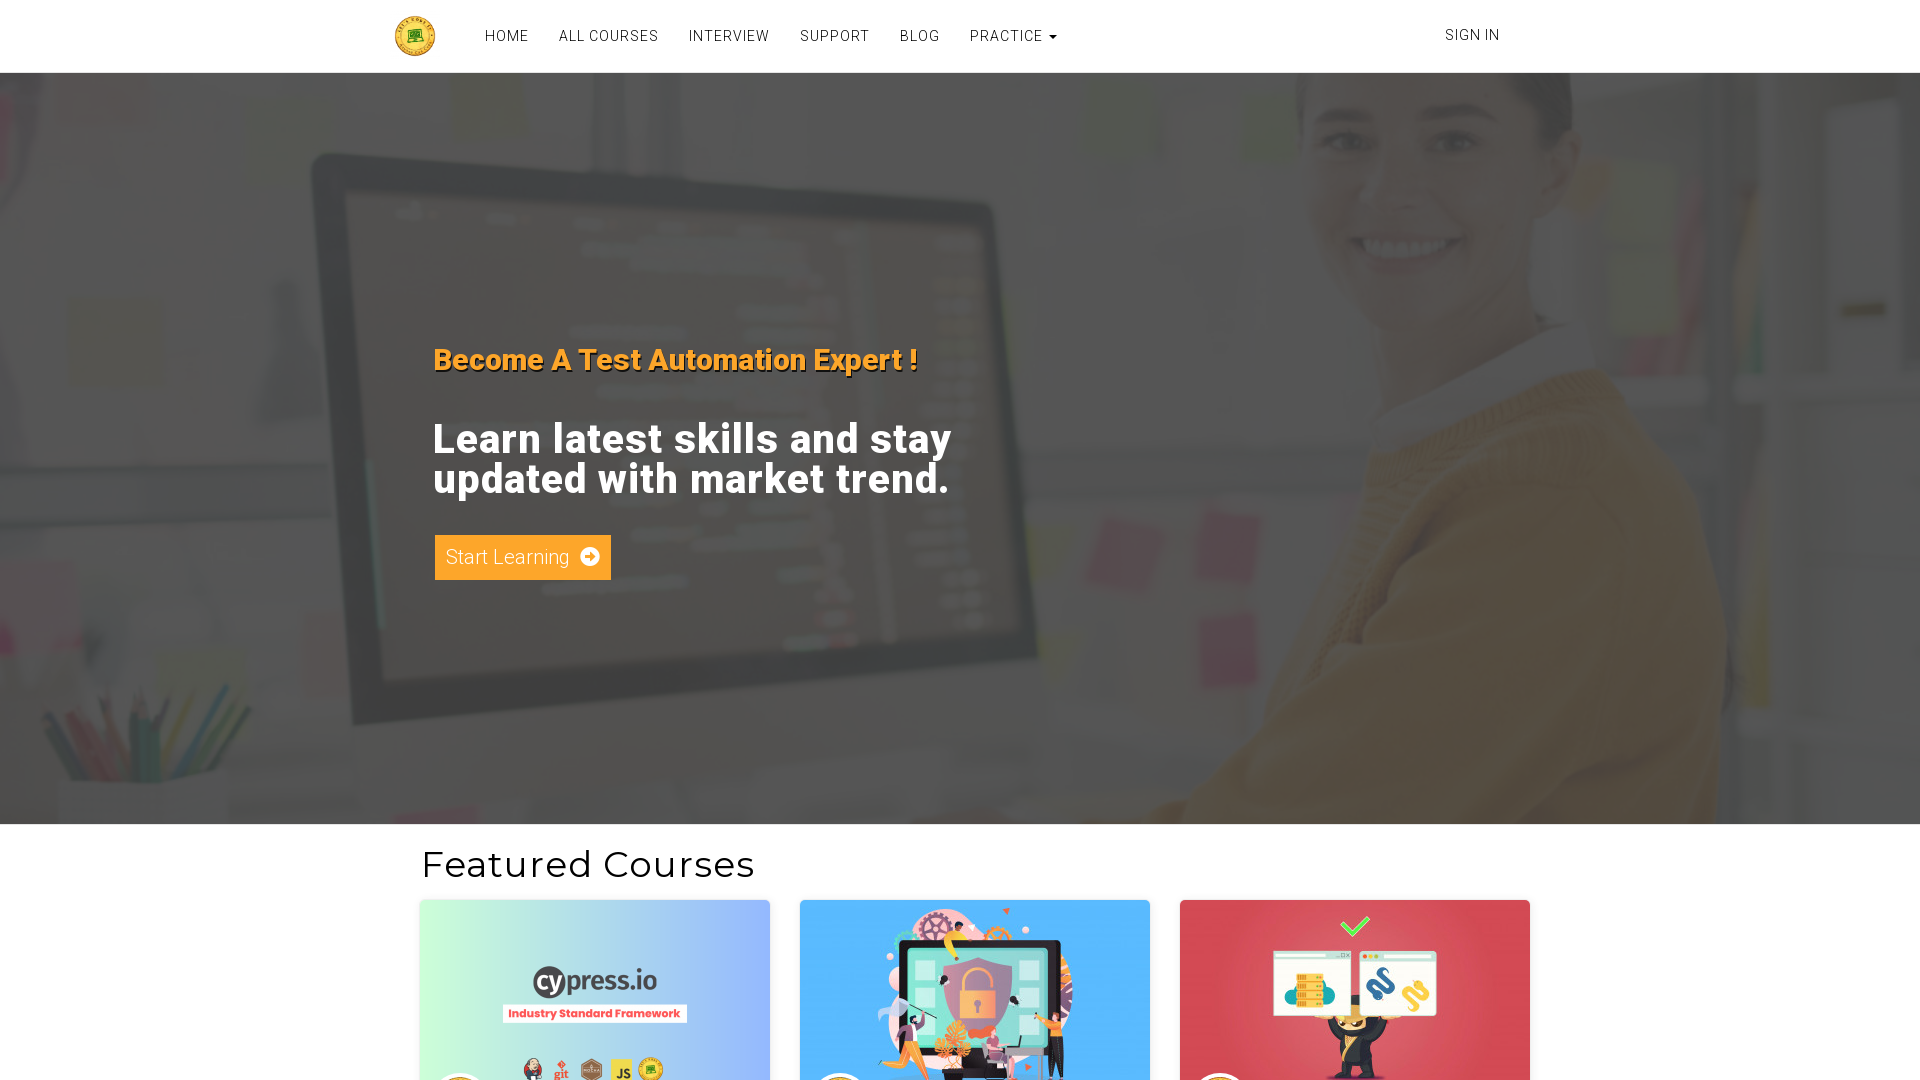

letskodeit.com page loaded successfully
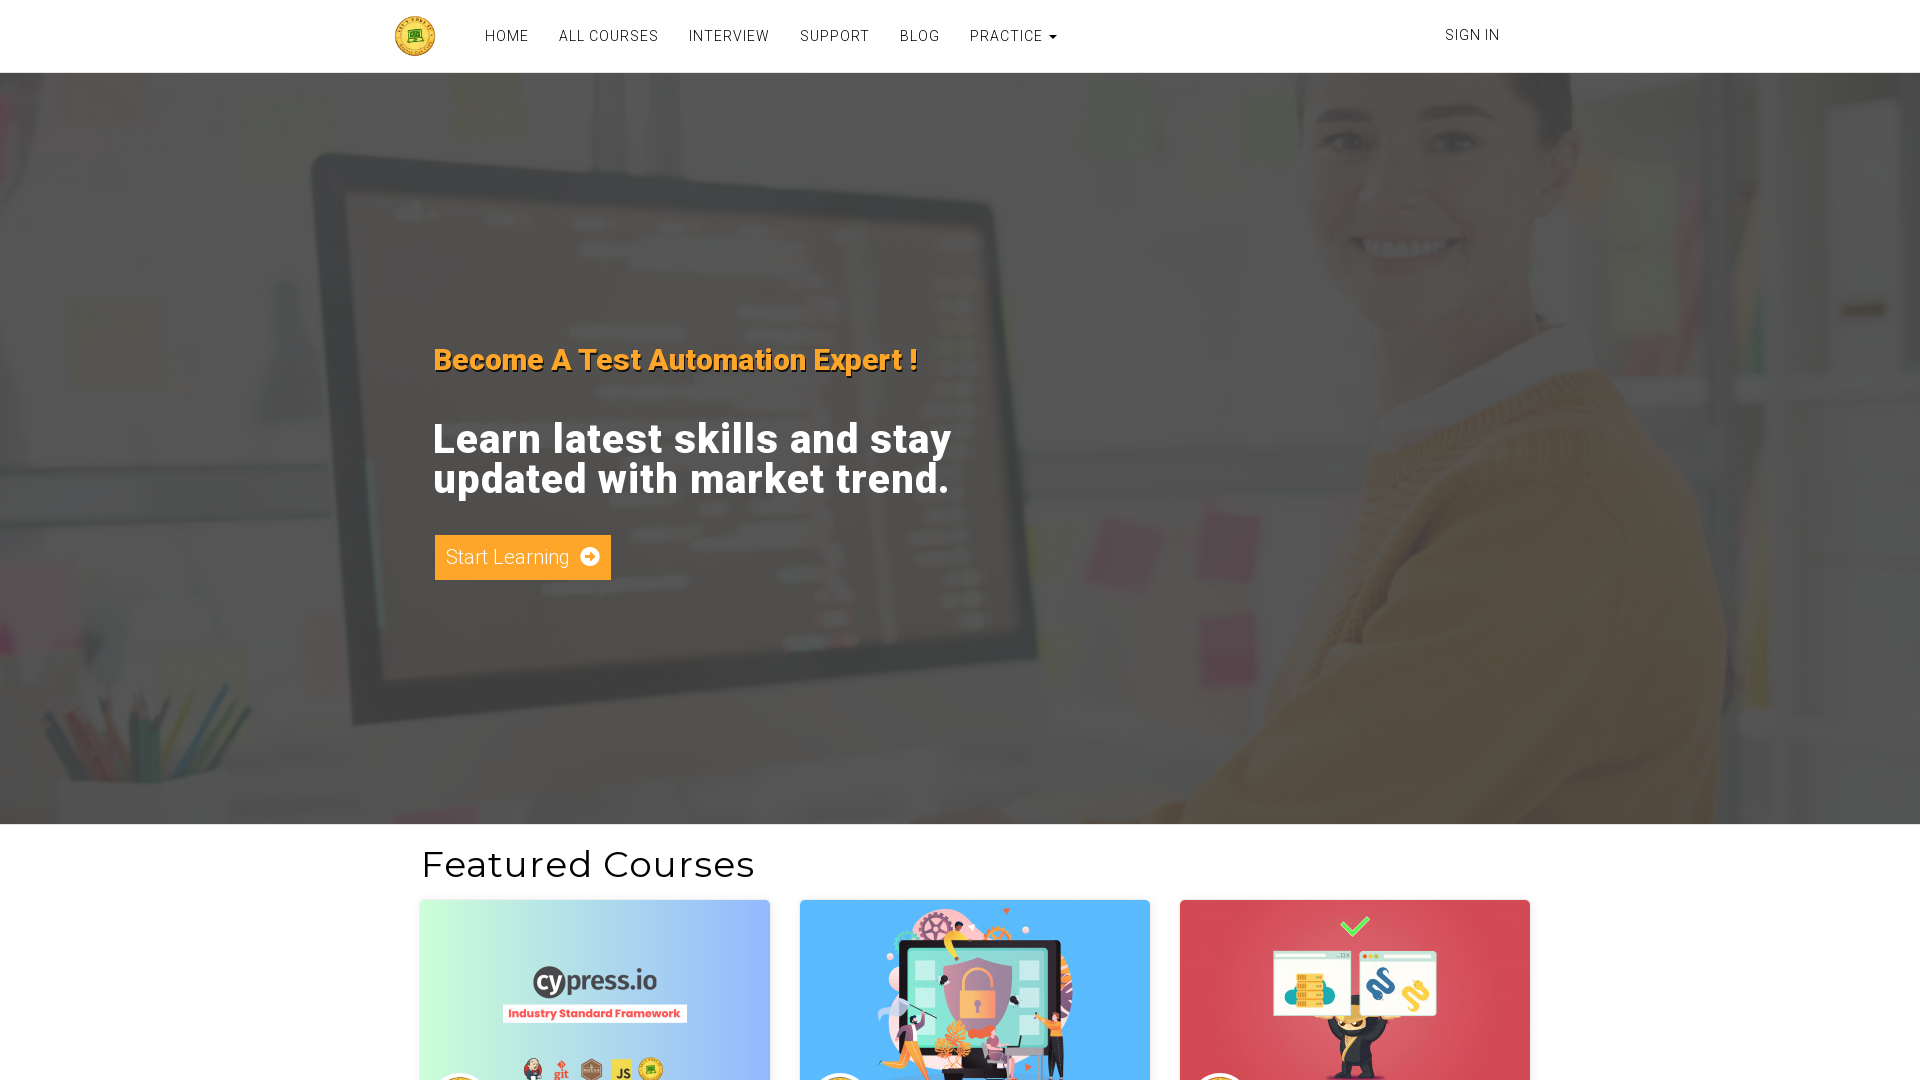

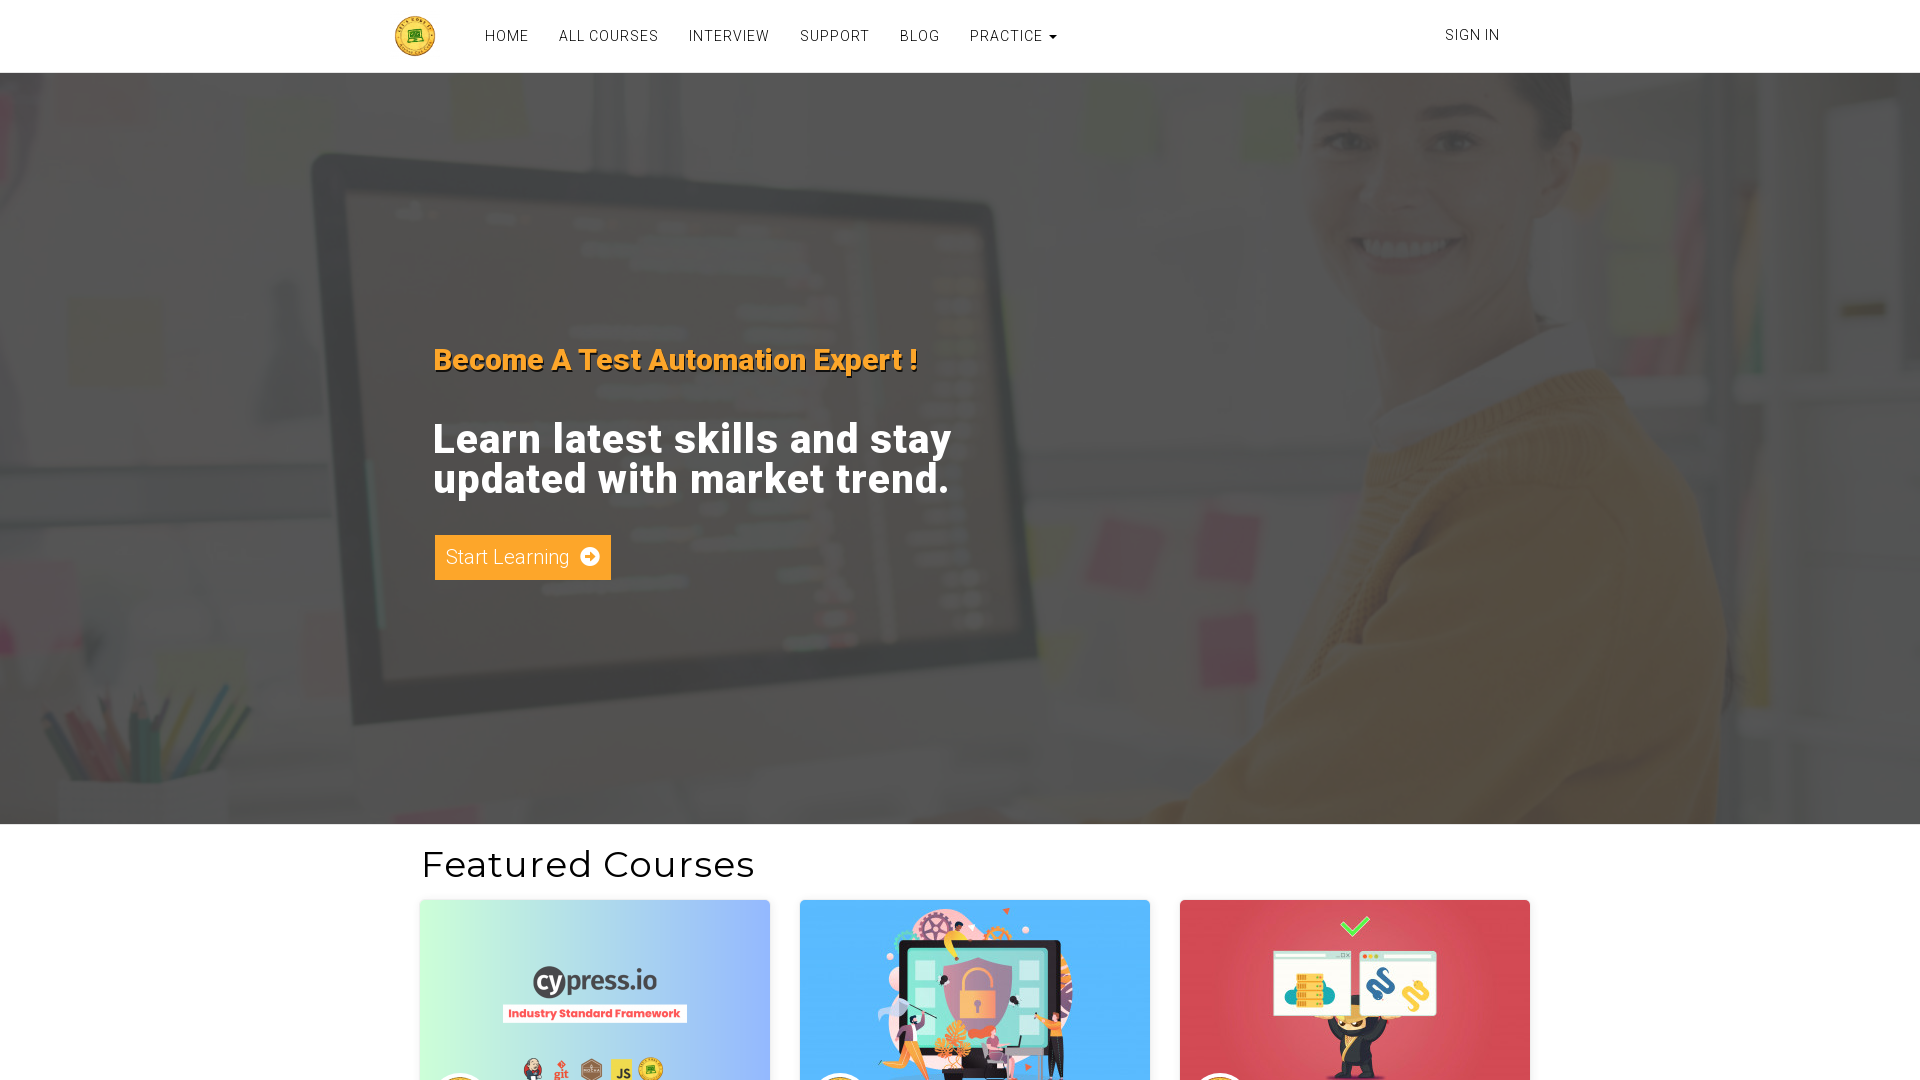